Navigates to a WooCommerce shop page and verifies that product listings are displayed with their names, links, and prices visible.

Starting URL: https://scrapeme.live/shop/

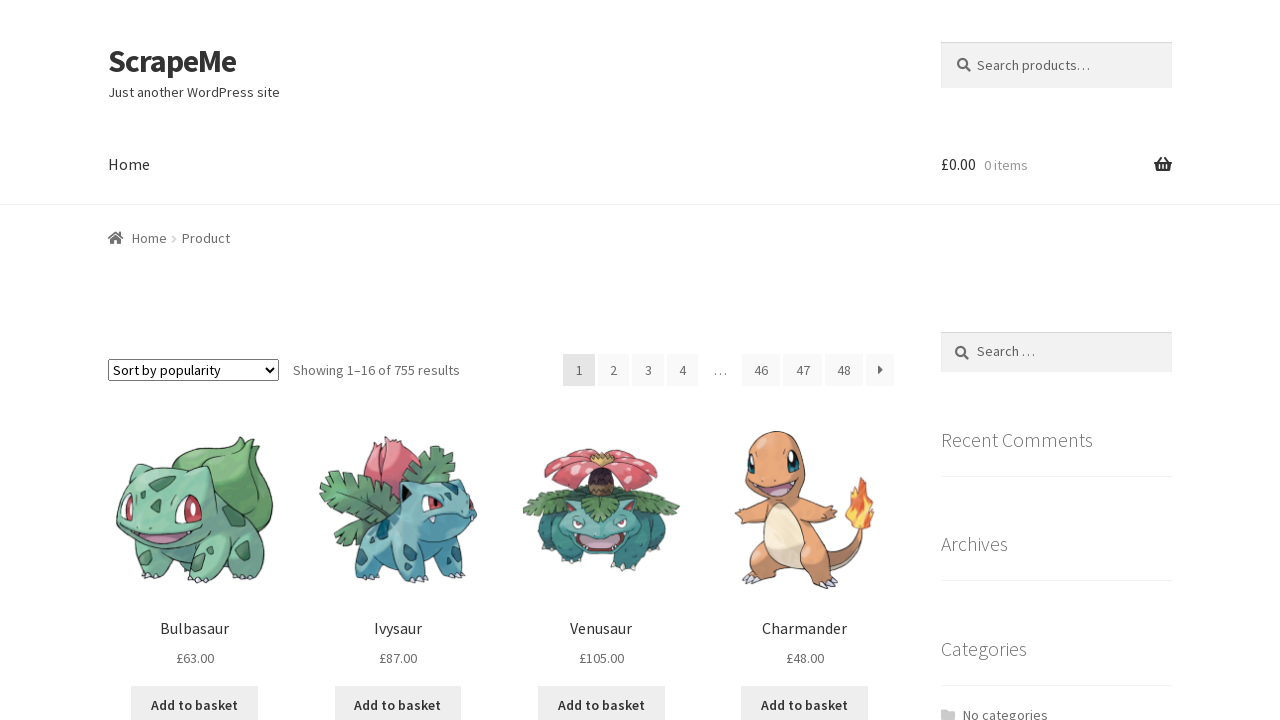

Product listing page loaded with product links visible
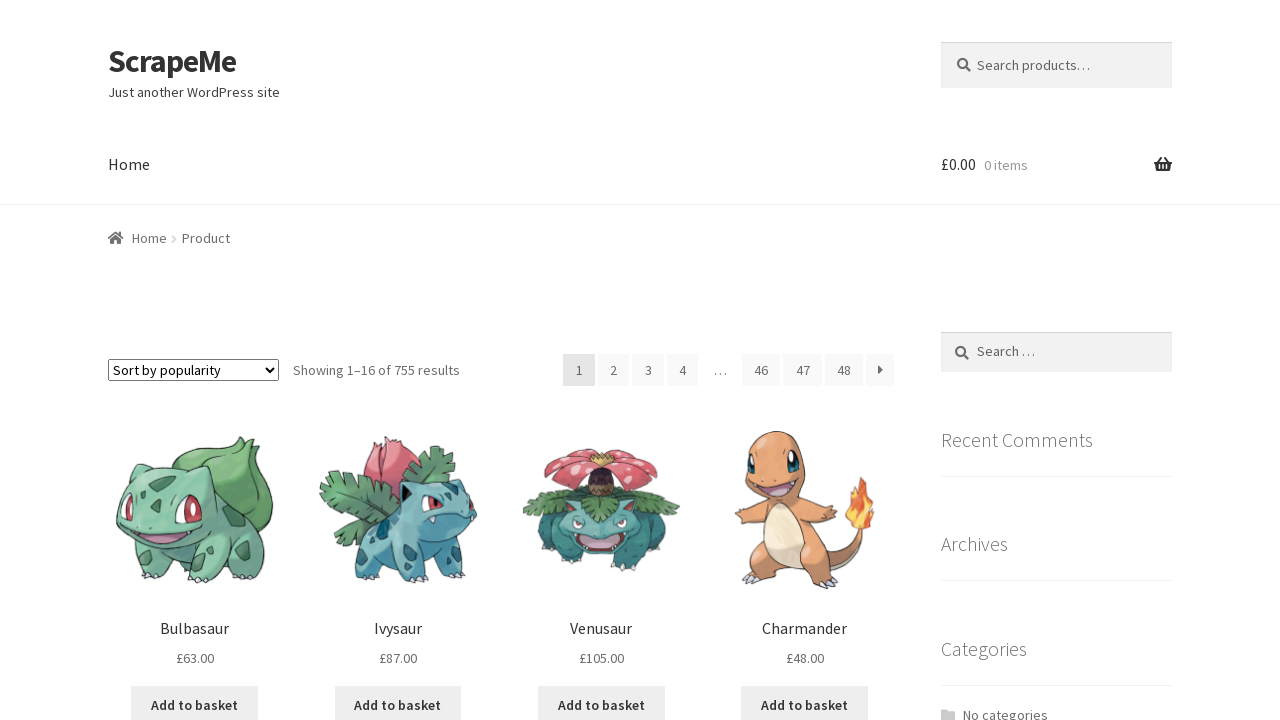

Product names (h2 elements) are present in listings
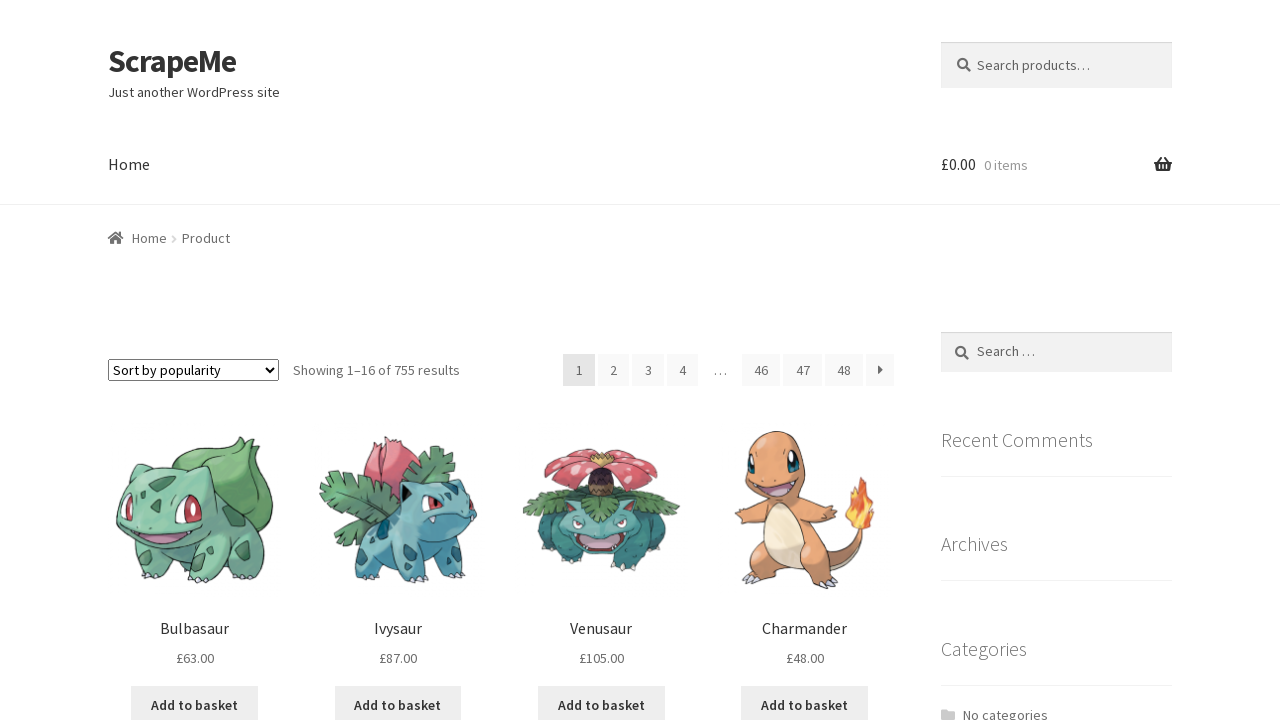

Product prices are visible in listings
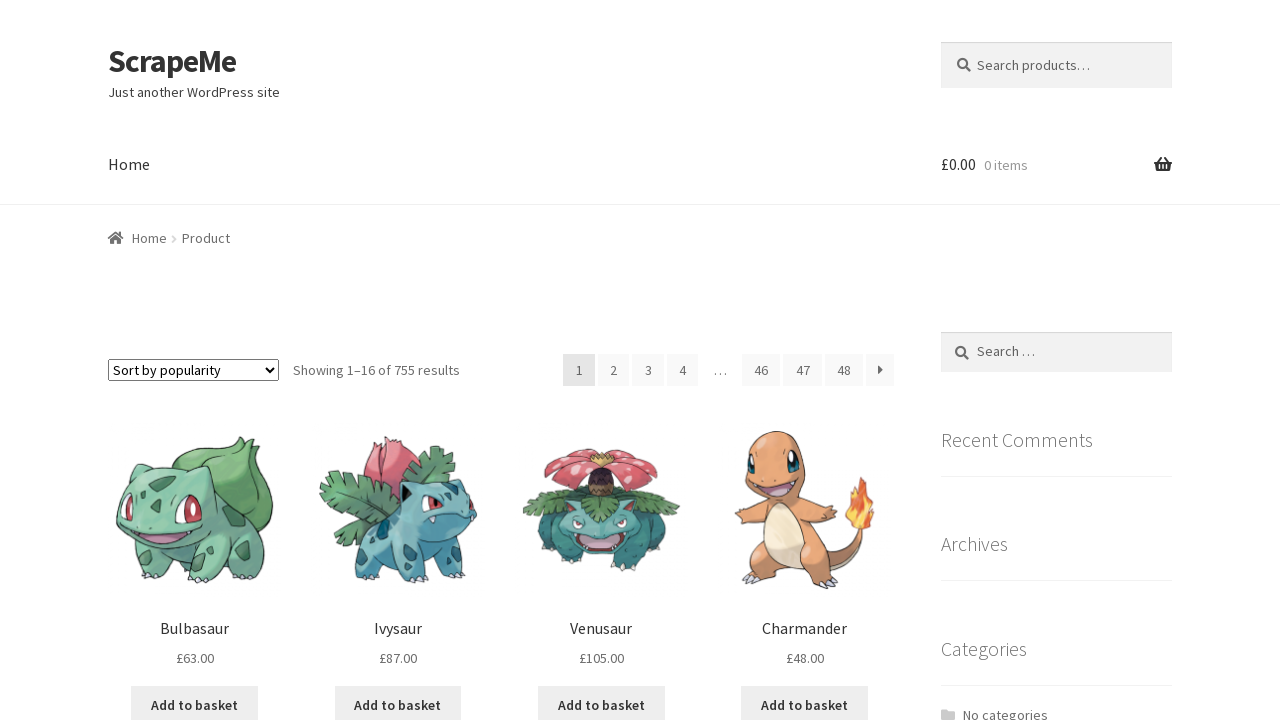

Clicked on the first product link at (195, 546) on a.woocommerce-LoopProduct-link >> nth=0
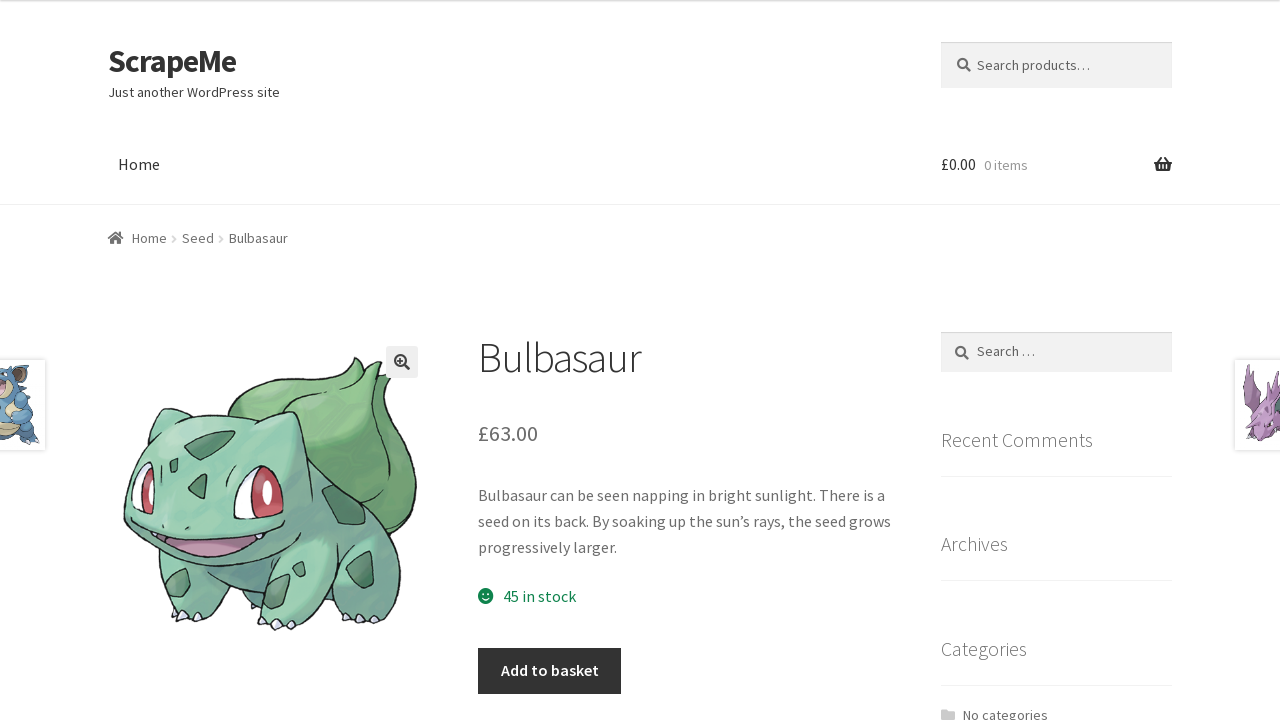

Product detail page loaded successfully
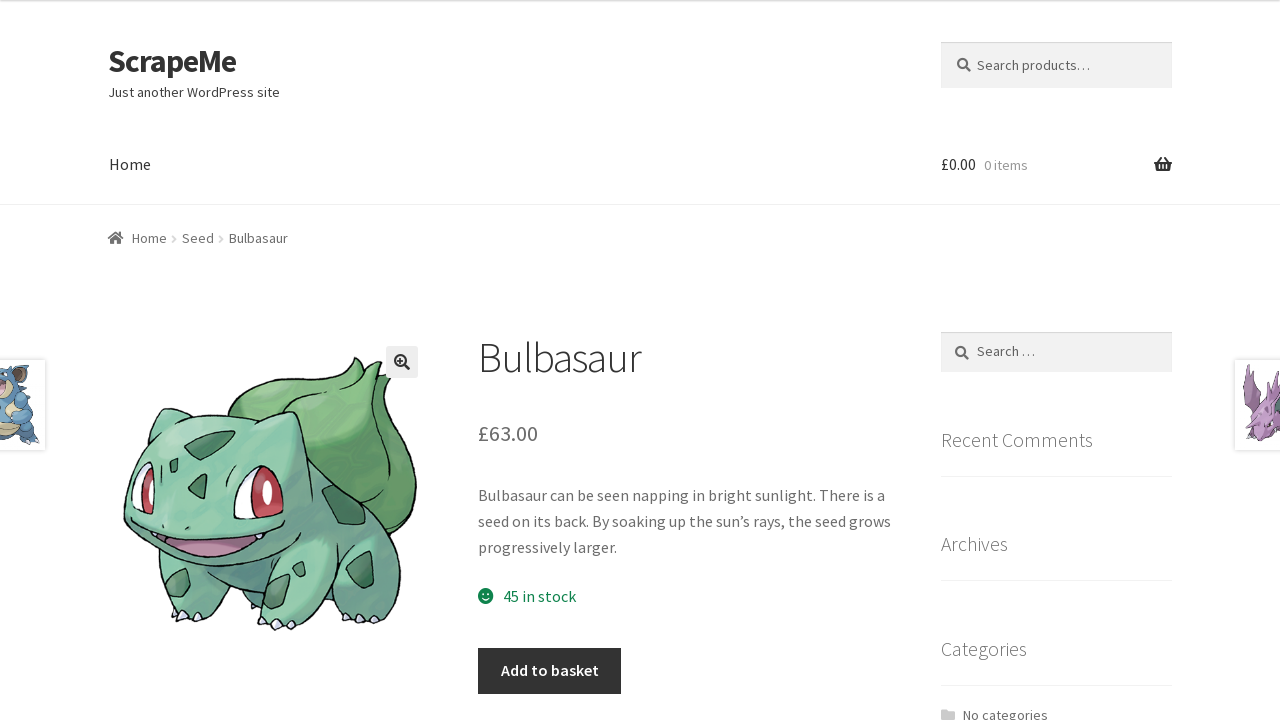

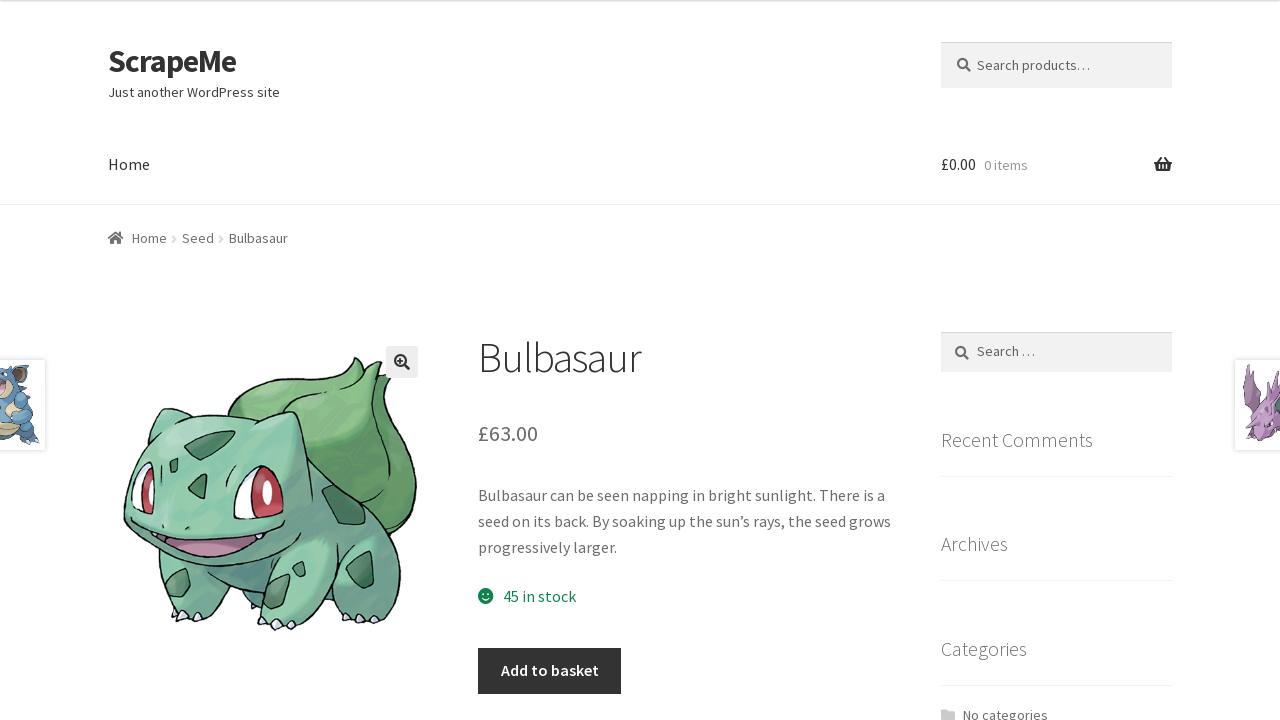